Tests React Semantic UI dropdown by selecting different name options and verifying the selected name is displayed

Starting URL: https://react.semantic-ui.com/maximize/dropdown-example-selection/

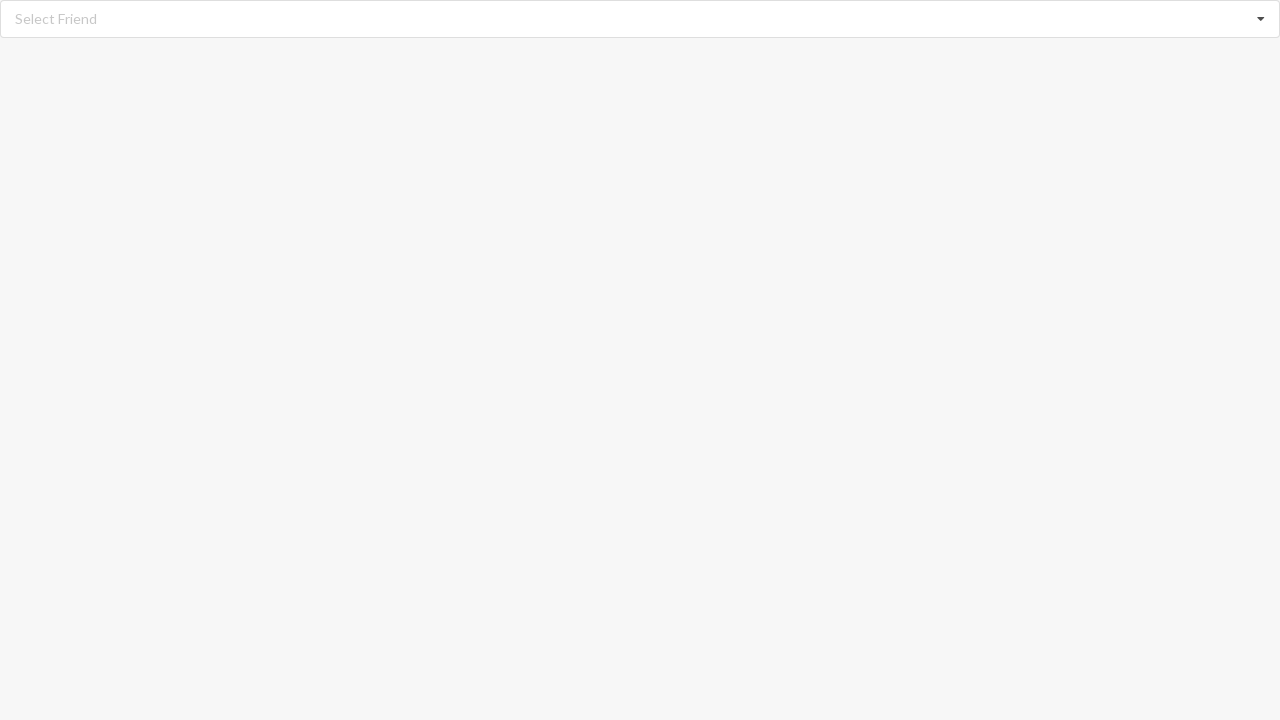

Clicked the dropdown to open selection menu at (640, 19) on div.ui.fluid.selection.dropdown
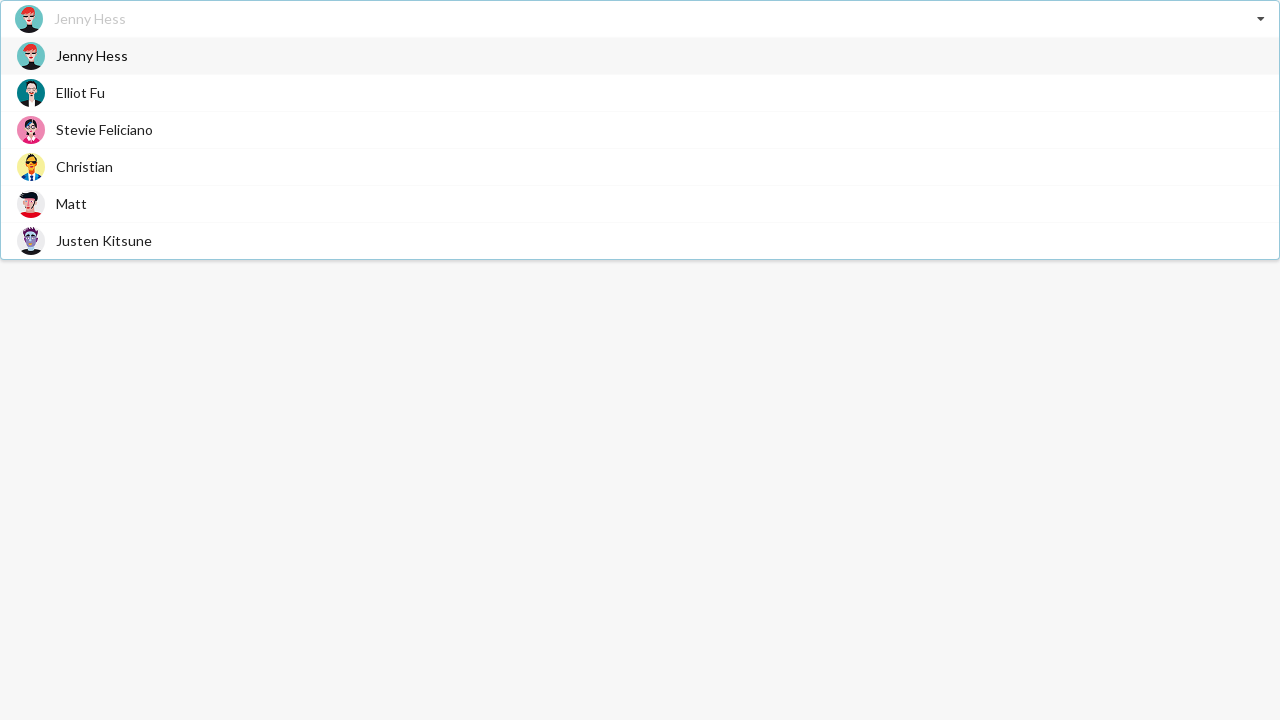

Waited for dropdown options to be visible
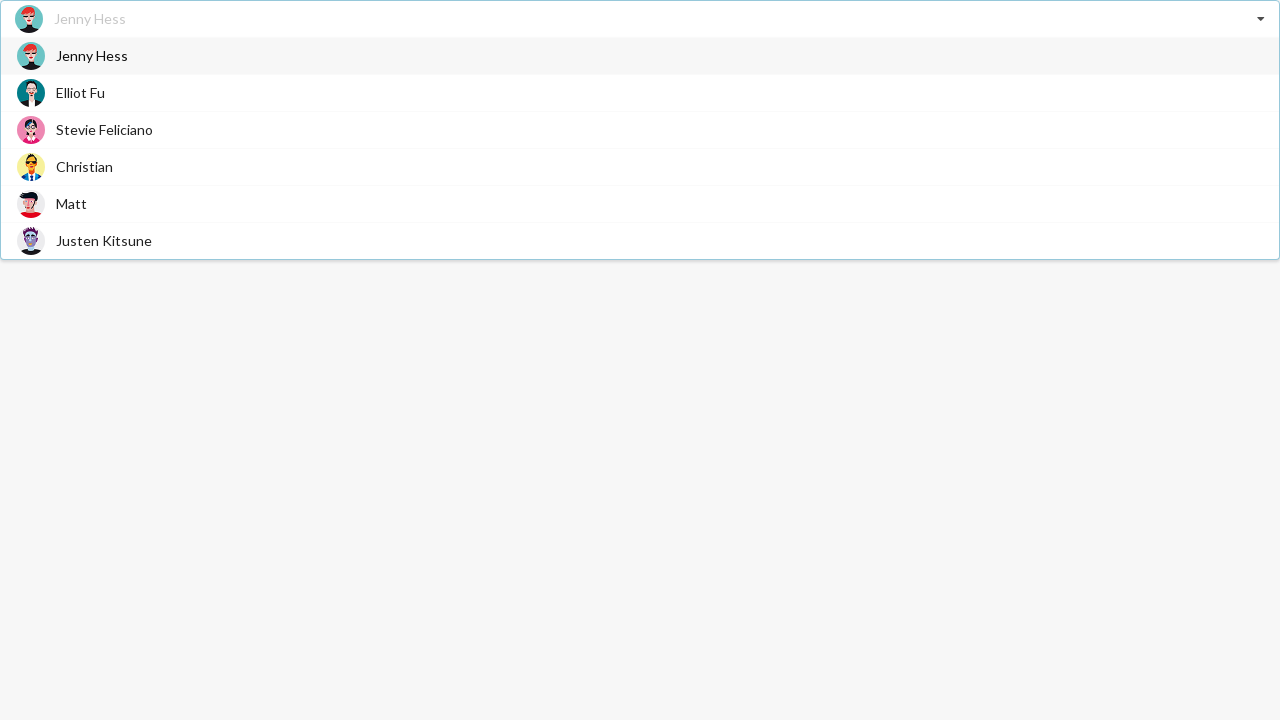

Scrolled 'Elliot Fu' option into view
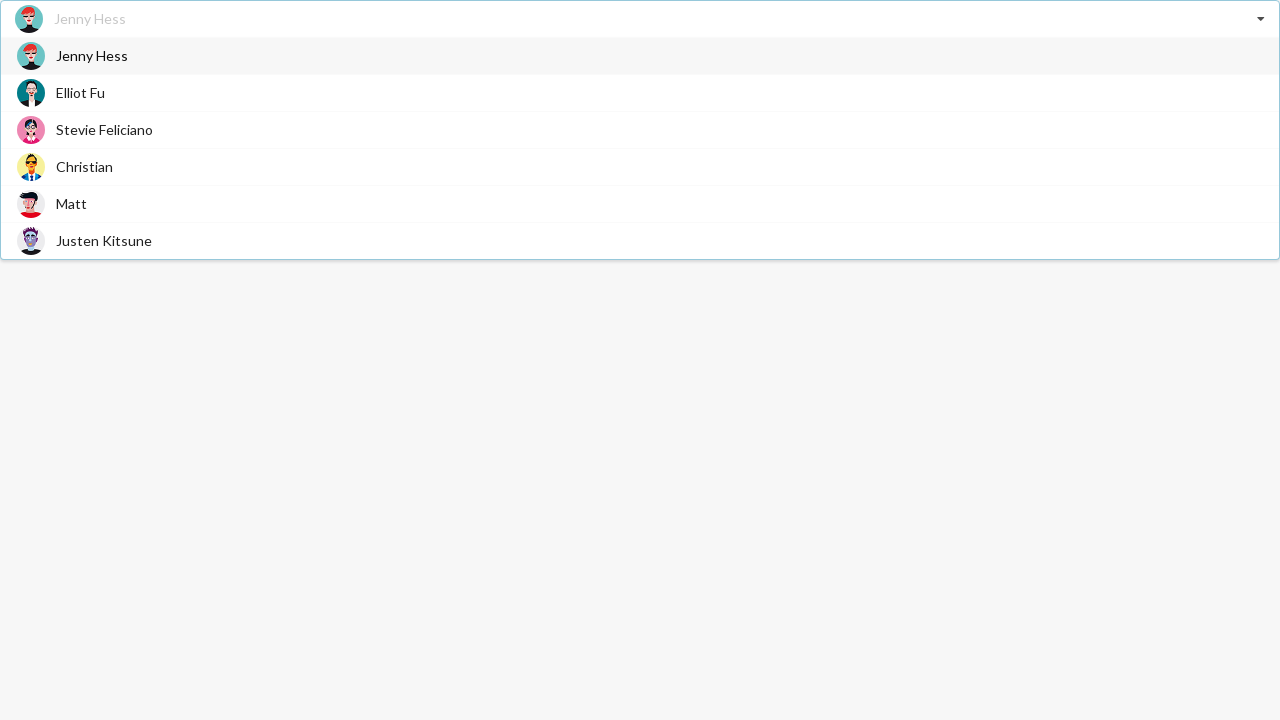

Clicked 'Elliot Fu' option from dropdown at (80, 92) on span.text >> nth=1
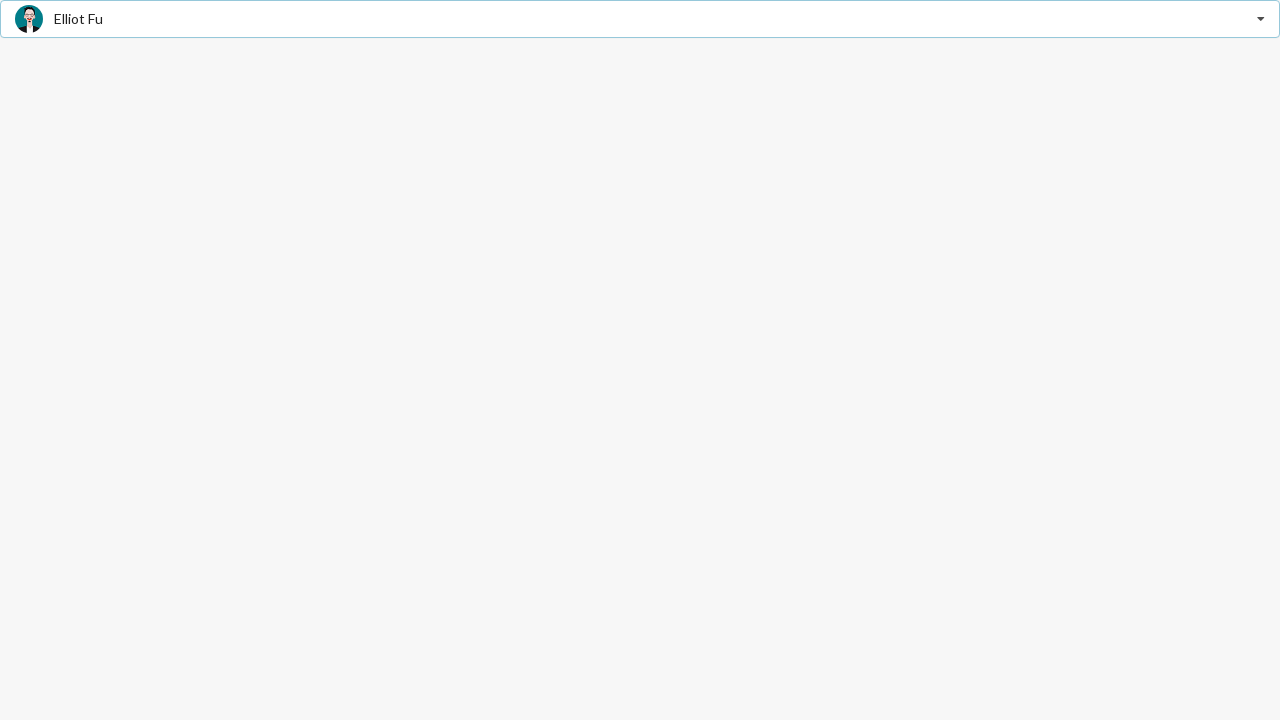

Verified 'Elliot Fu' is displayed as selected name
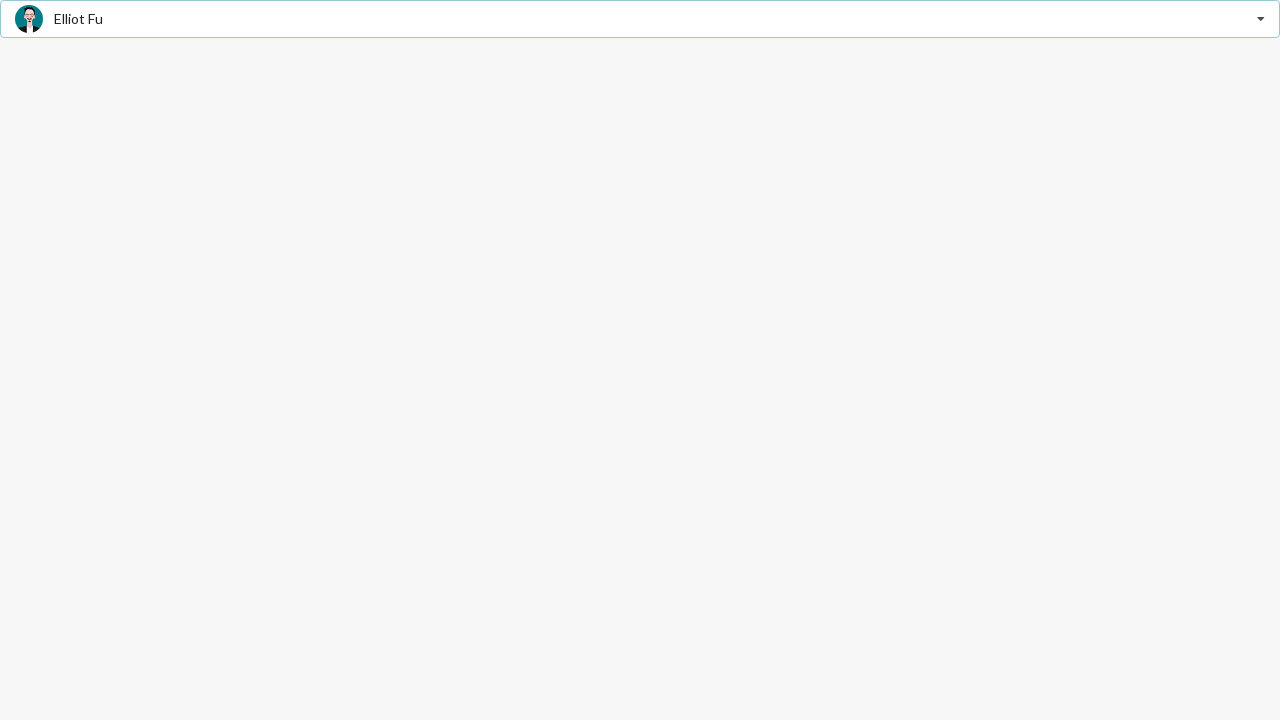

Clicked the dropdown to open selection menu again at (640, 19) on div.ui.fluid.selection.dropdown
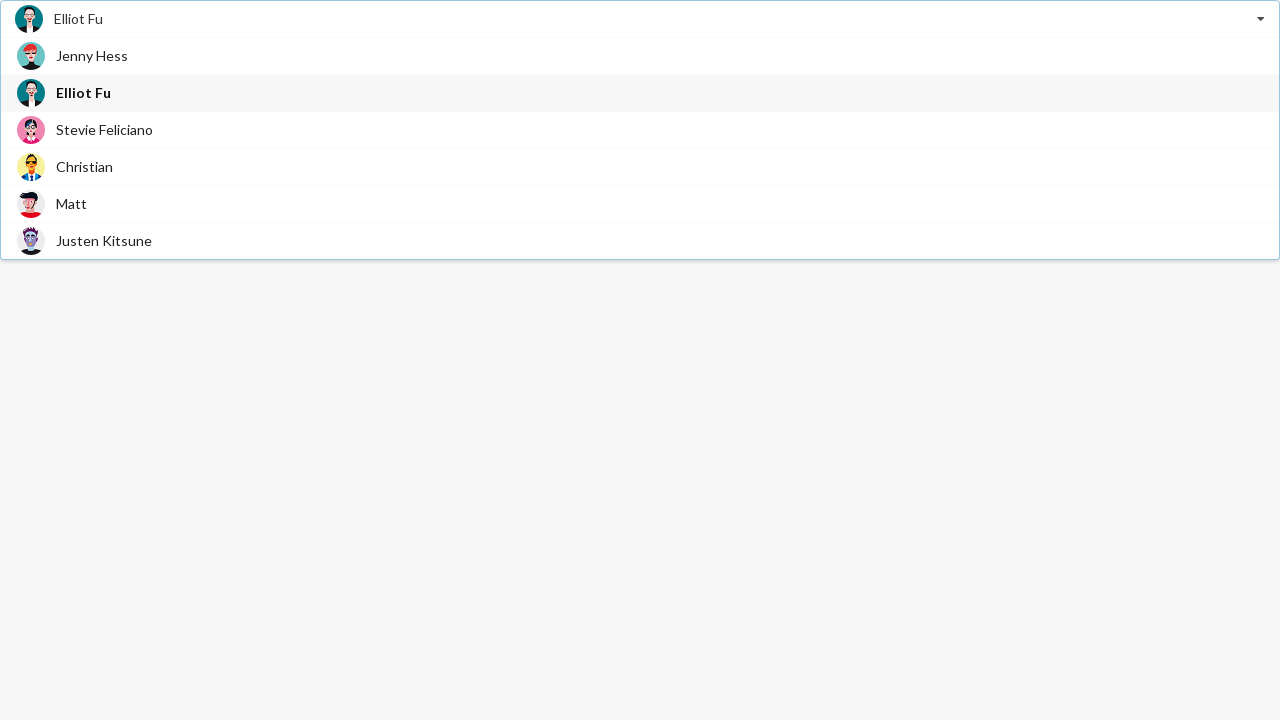

Waited for dropdown options to be visible
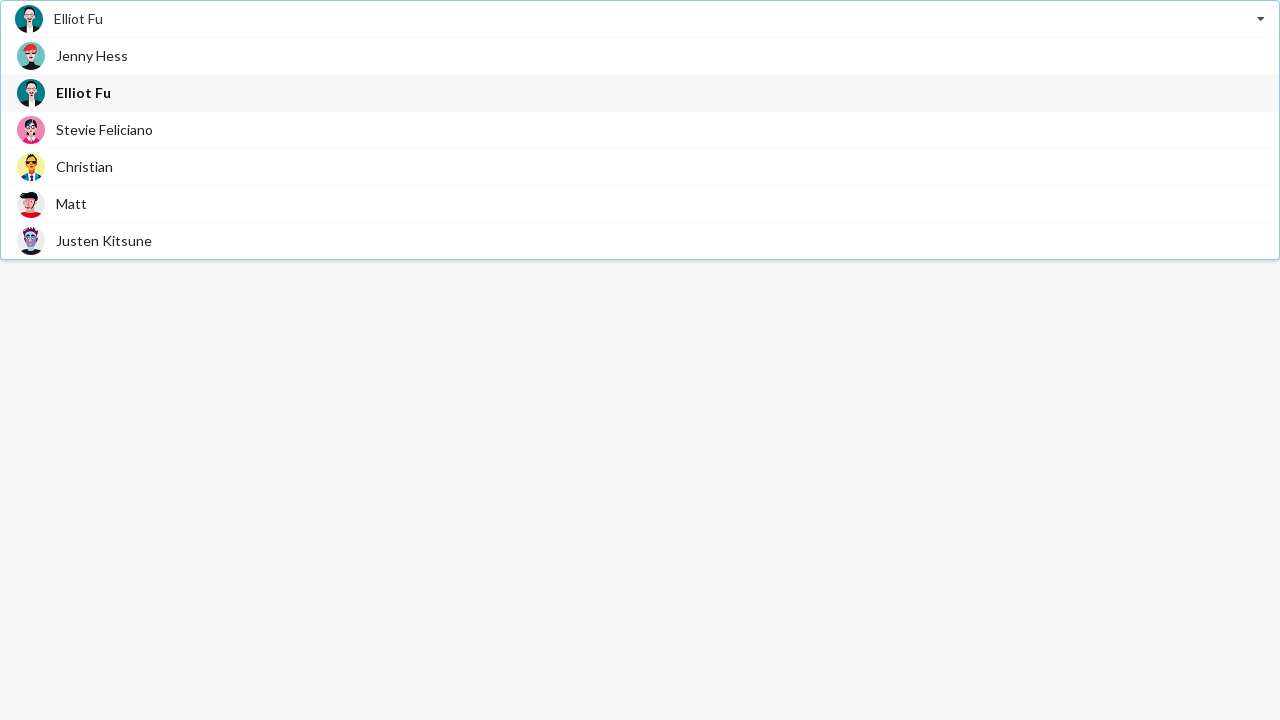

Scrolled 'Matt' option into view
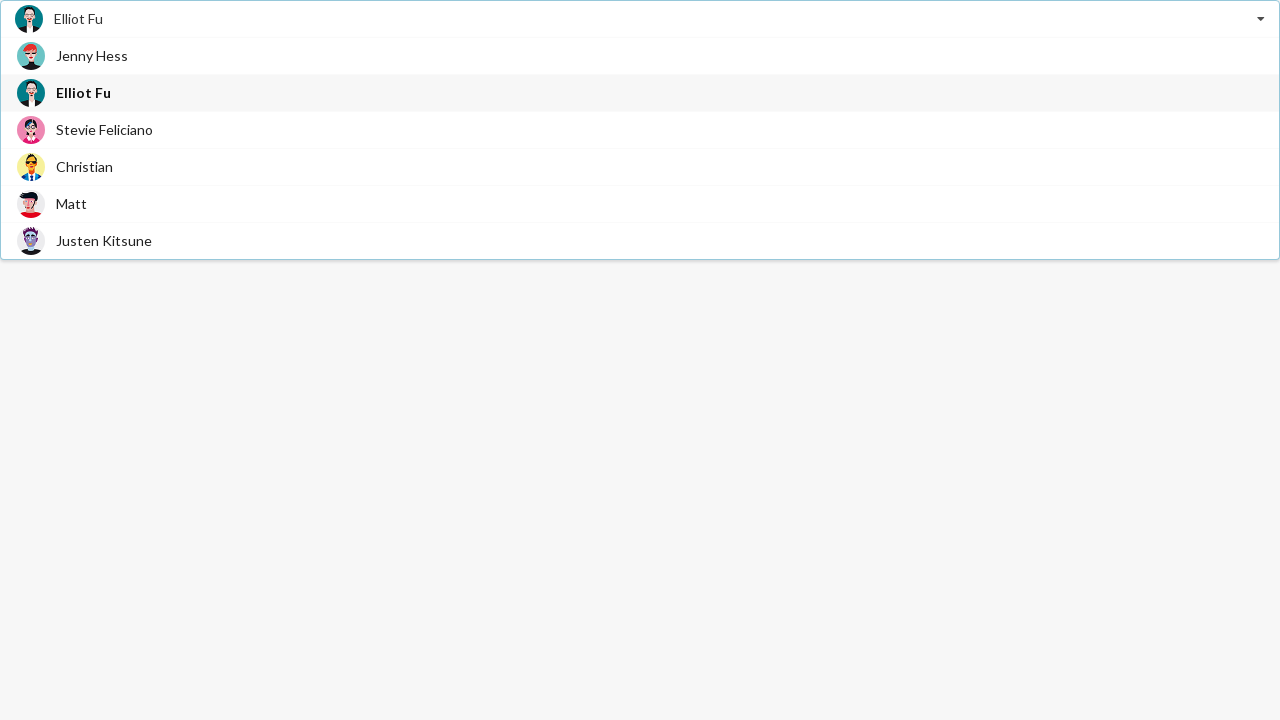

Clicked 'Matt' option from dropdown at (72, 204) on span.text >> nth=4
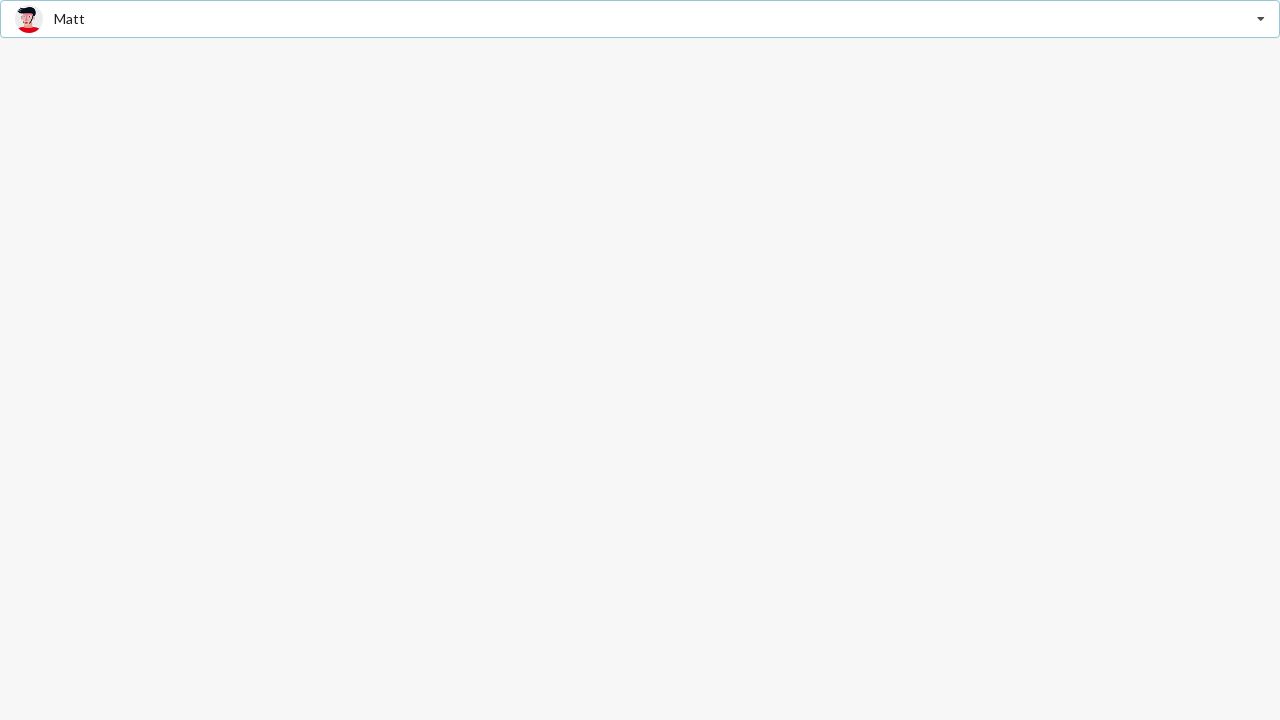

Verified 'Matt' is displayed as selected name
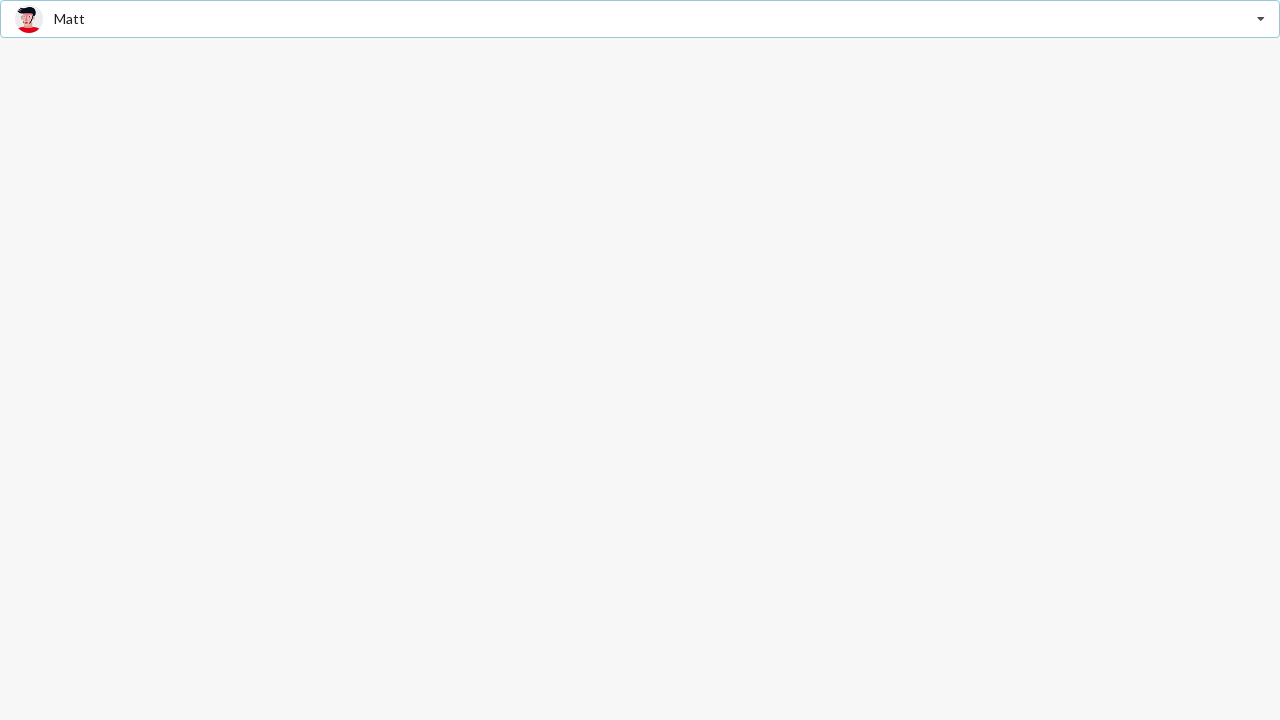

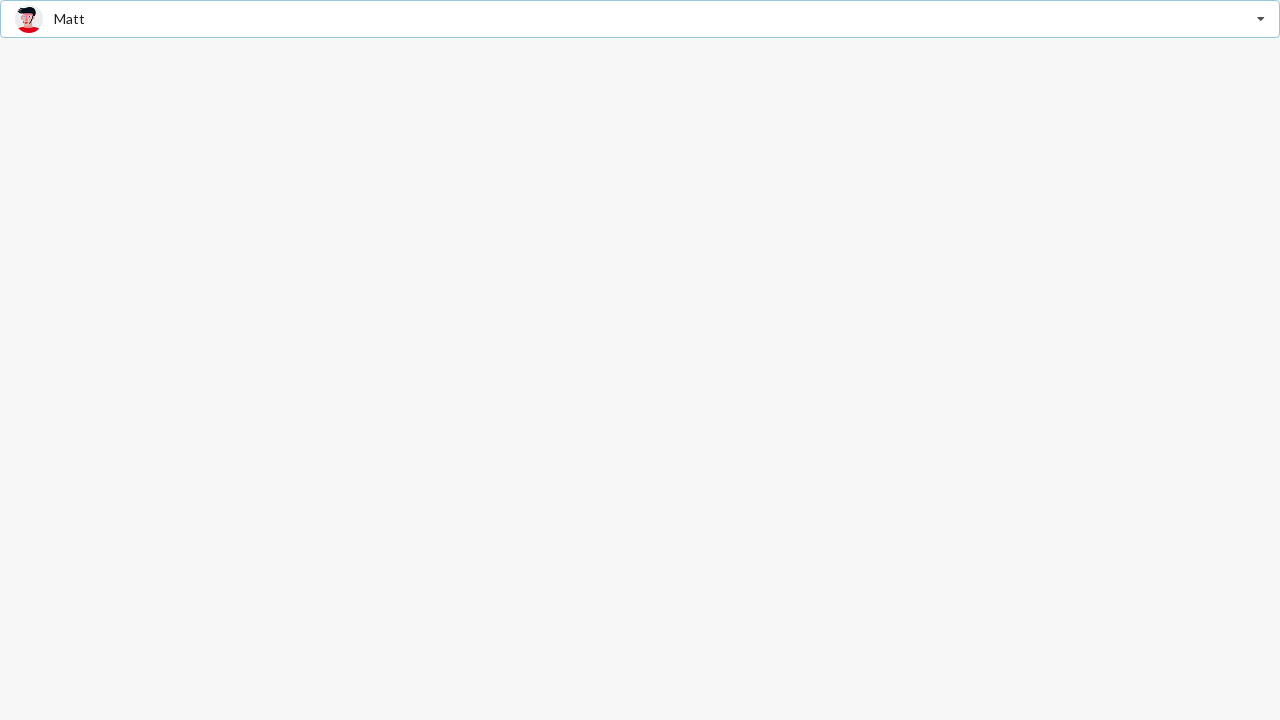